Navigates to the training-support.net homepage and clicks on the "About Us" link to navigate to that page

Starting URL: https://training-support.net

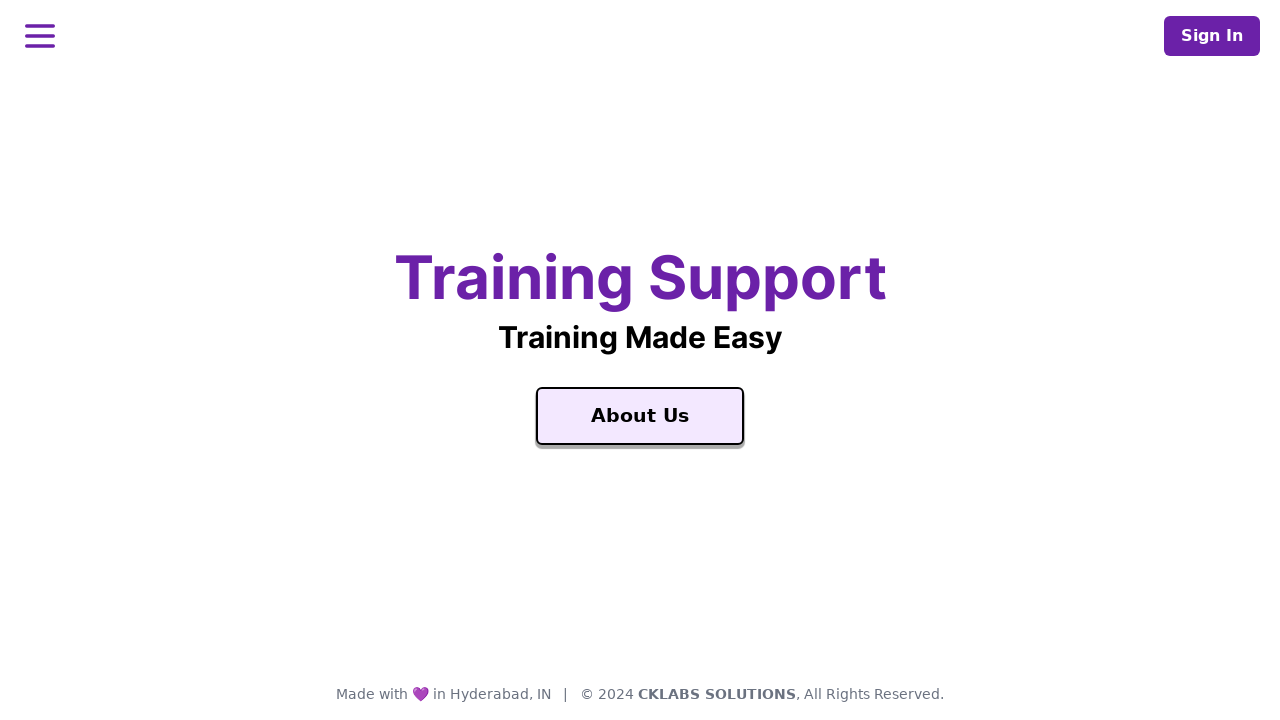

Navigated to training-support.net homepage
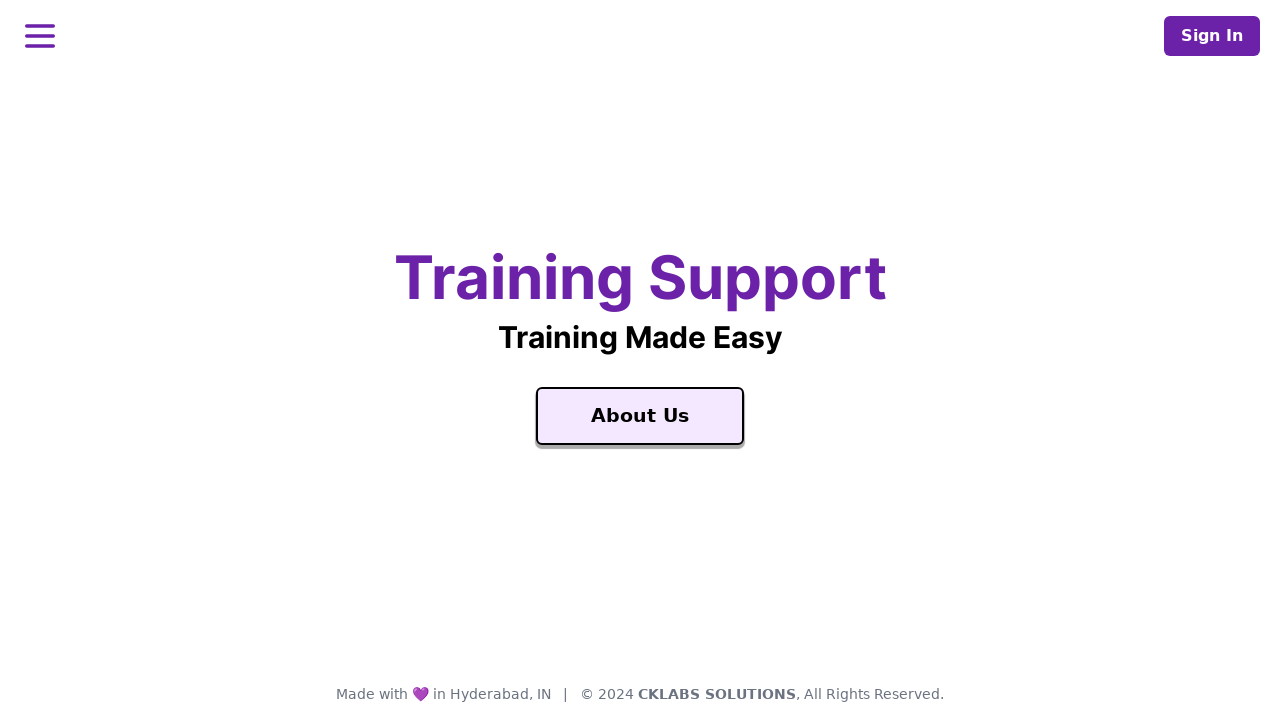

Clicked on the 'About Us' link at (640, 416) on a:text('About Us')
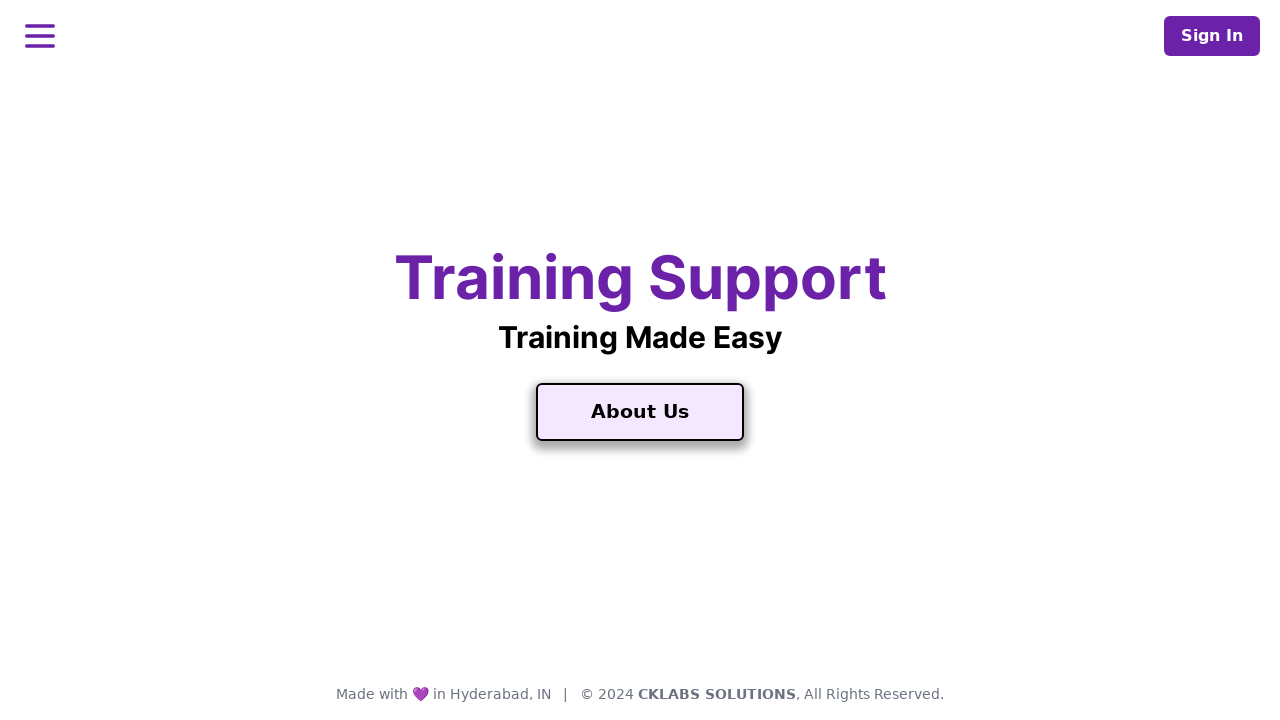

About Us page loaded successfully
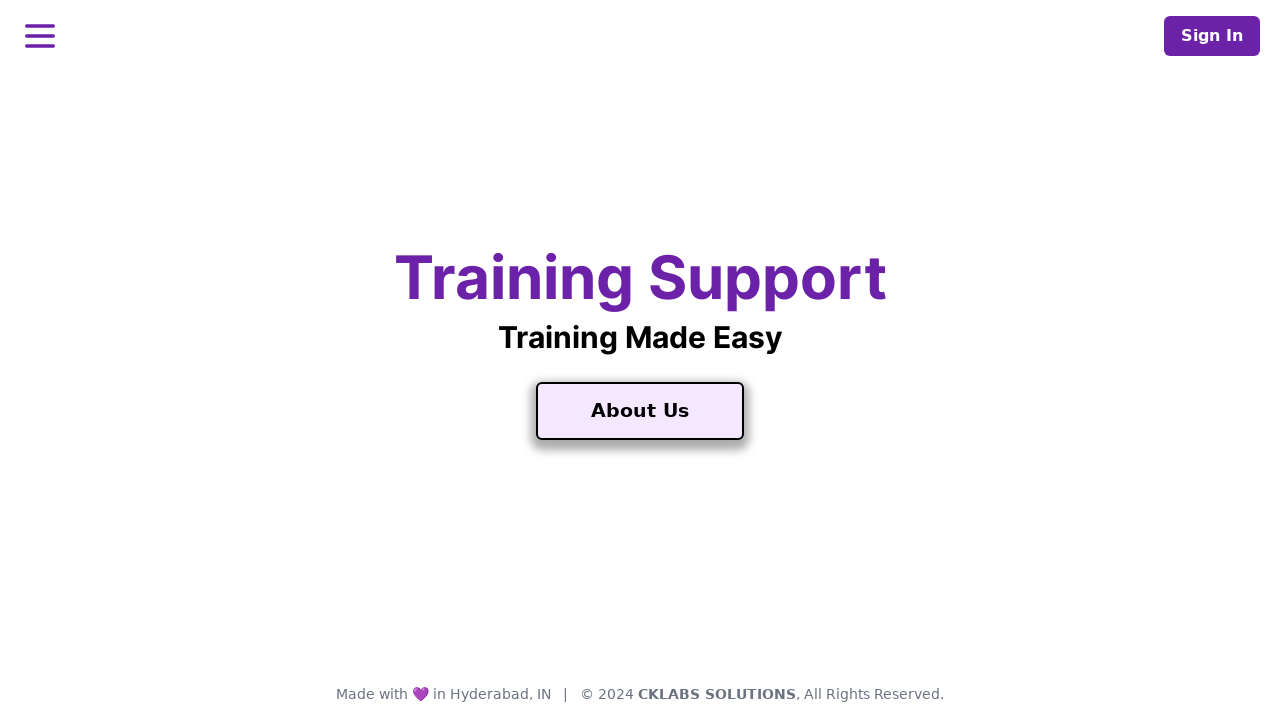

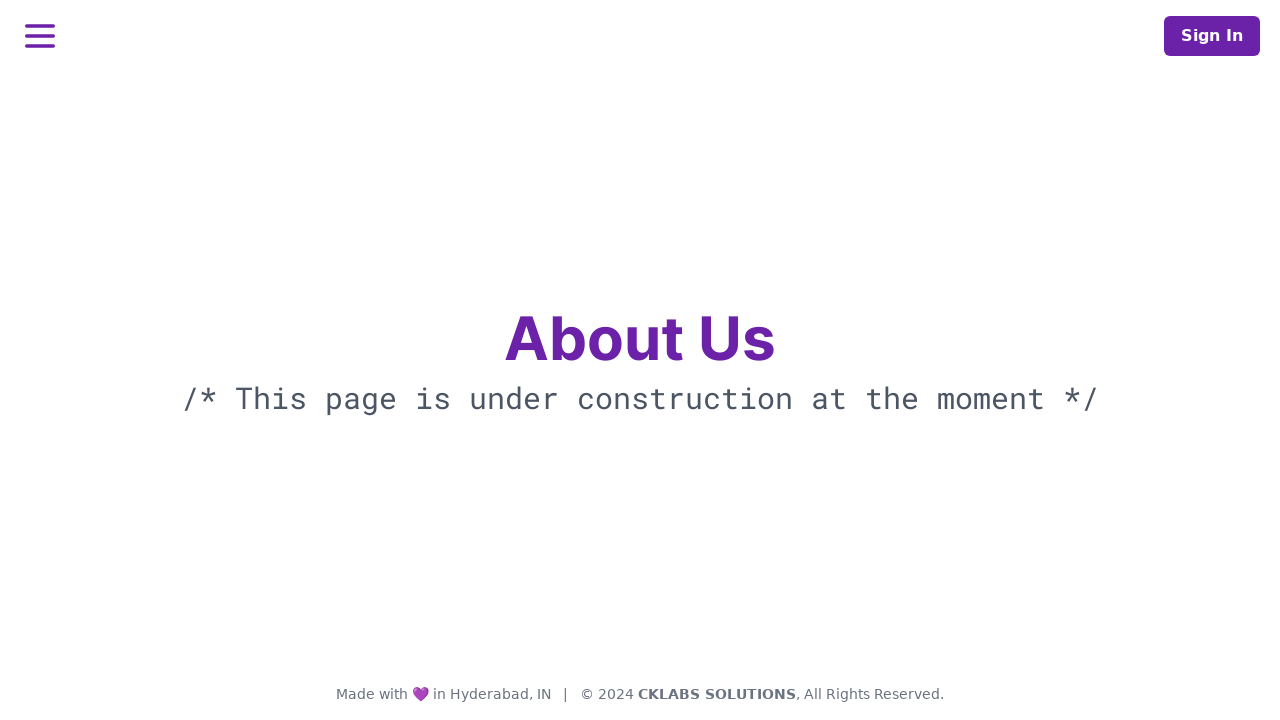